Tests that Clear completed button is hidden when no items are completed

Starting URL: https://demo.playwright.dev/todomvc

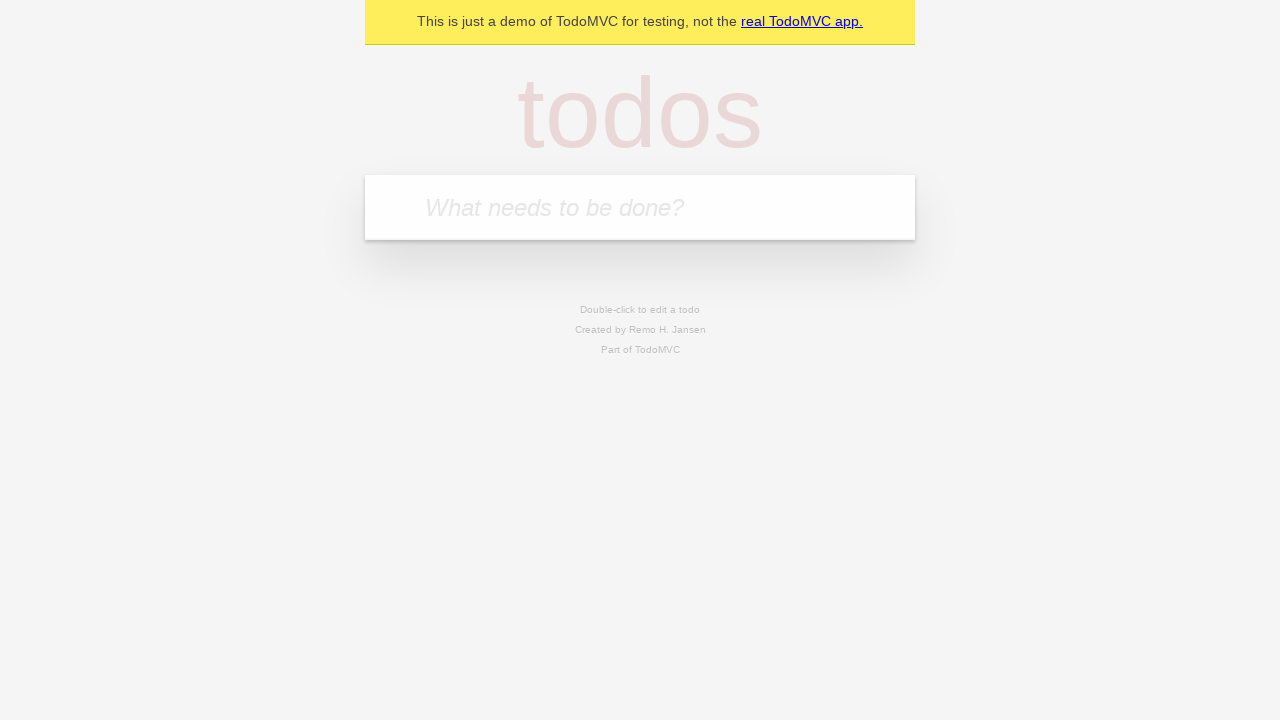

Filled todo input with 'buy some cheese' on internal:attr=[placeholder="What needs to be done?"i]
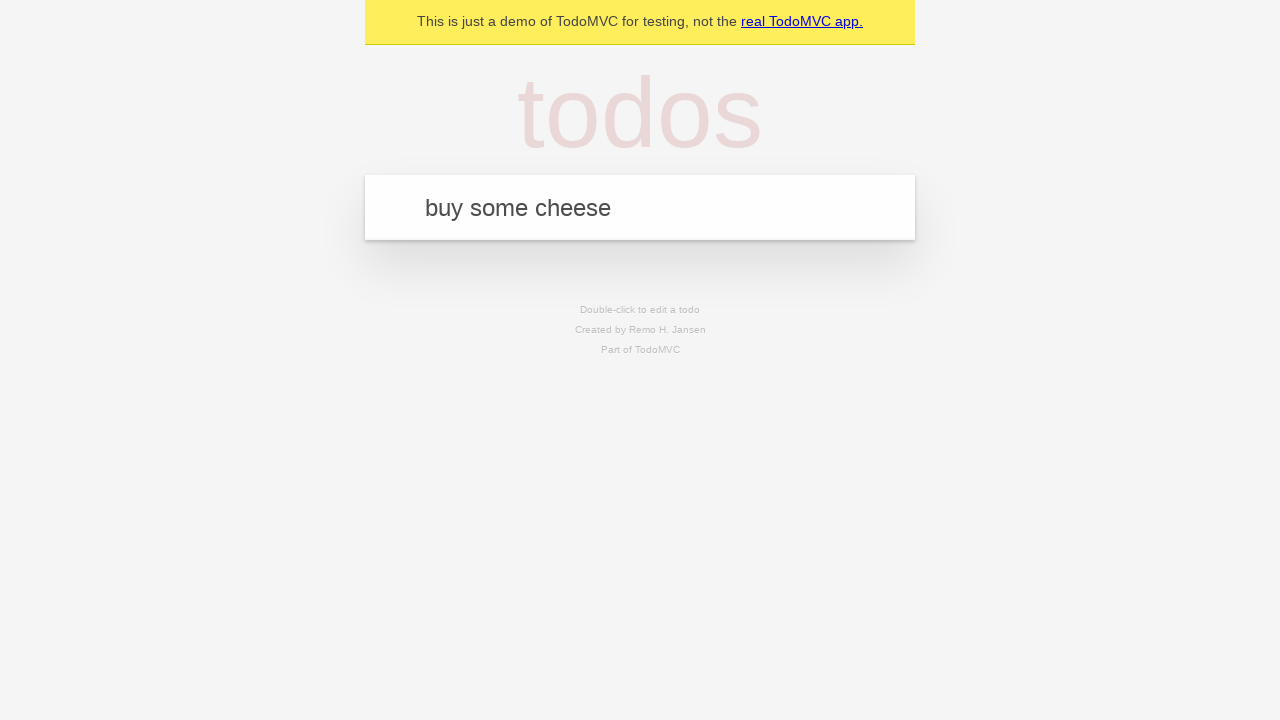

Pressed Enter to add first todo on internal:attr=[placeholder="What needs to be done?"i]
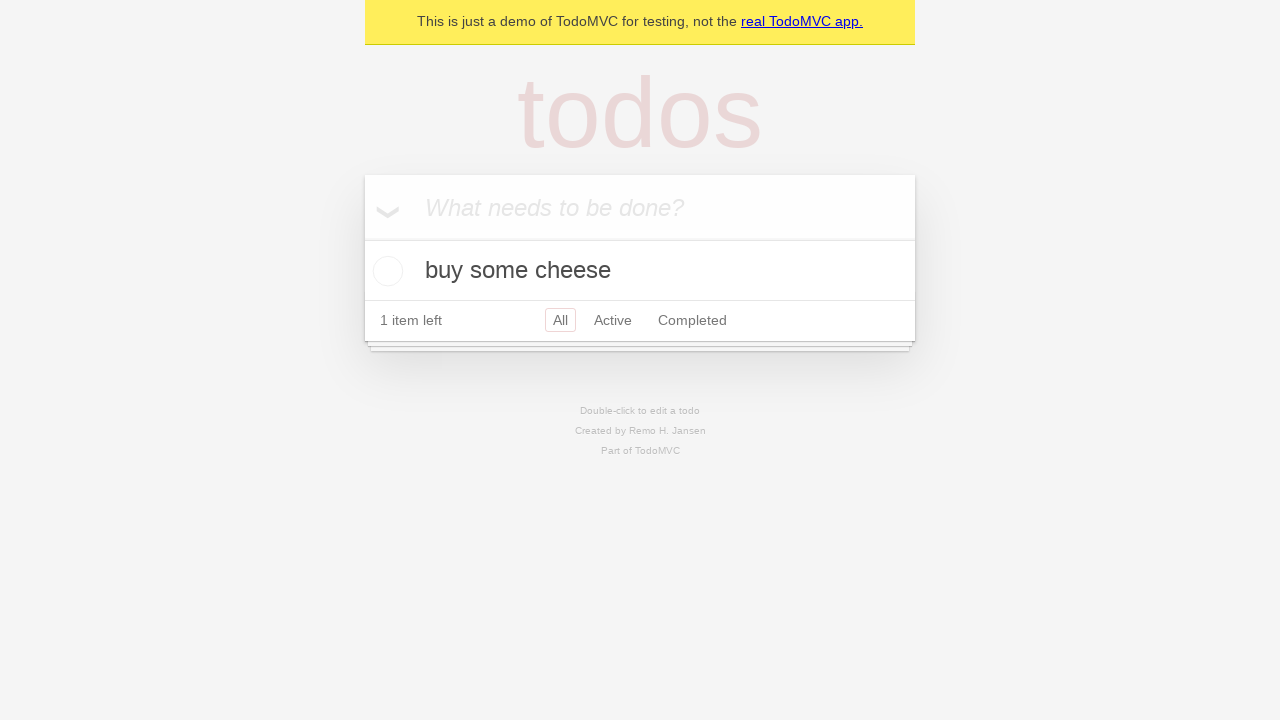

Filled todo input with 'feed the cat' on internal:attr=[placeholder="What needs to be done?"i]
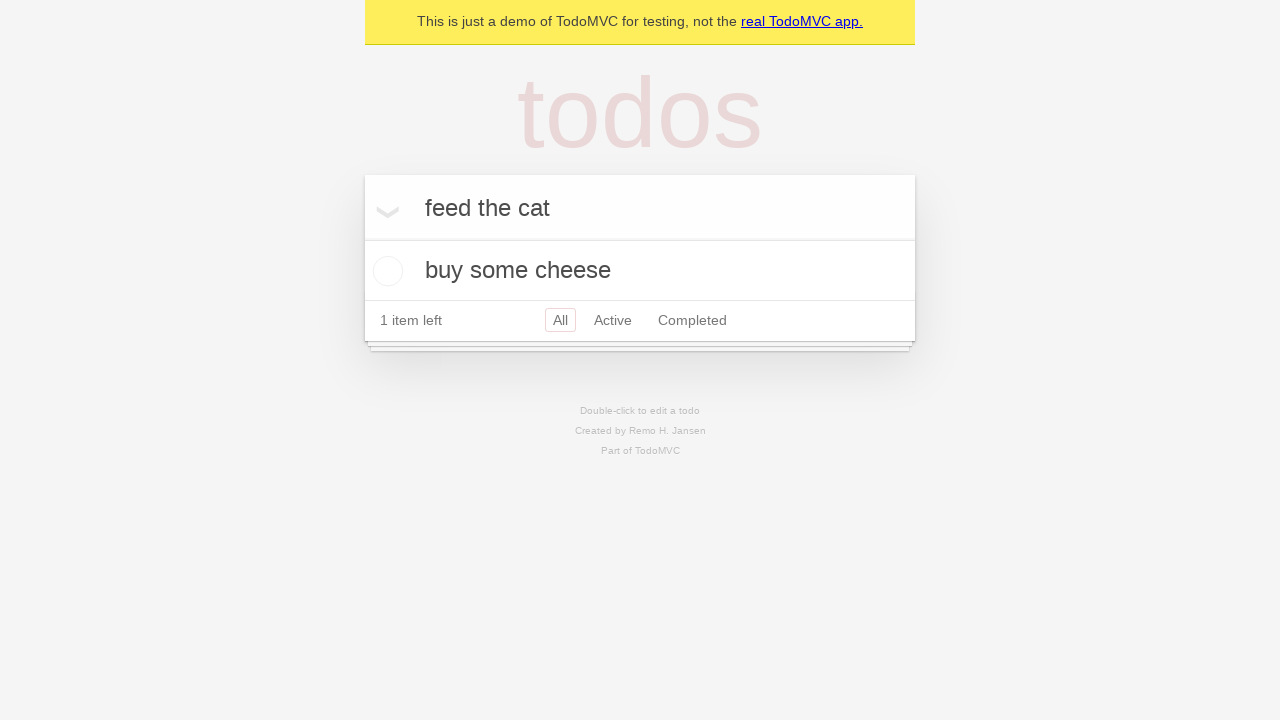

Pressed Enter to add second todo on internal:attr=[placeholder="What needs to be done?"i]
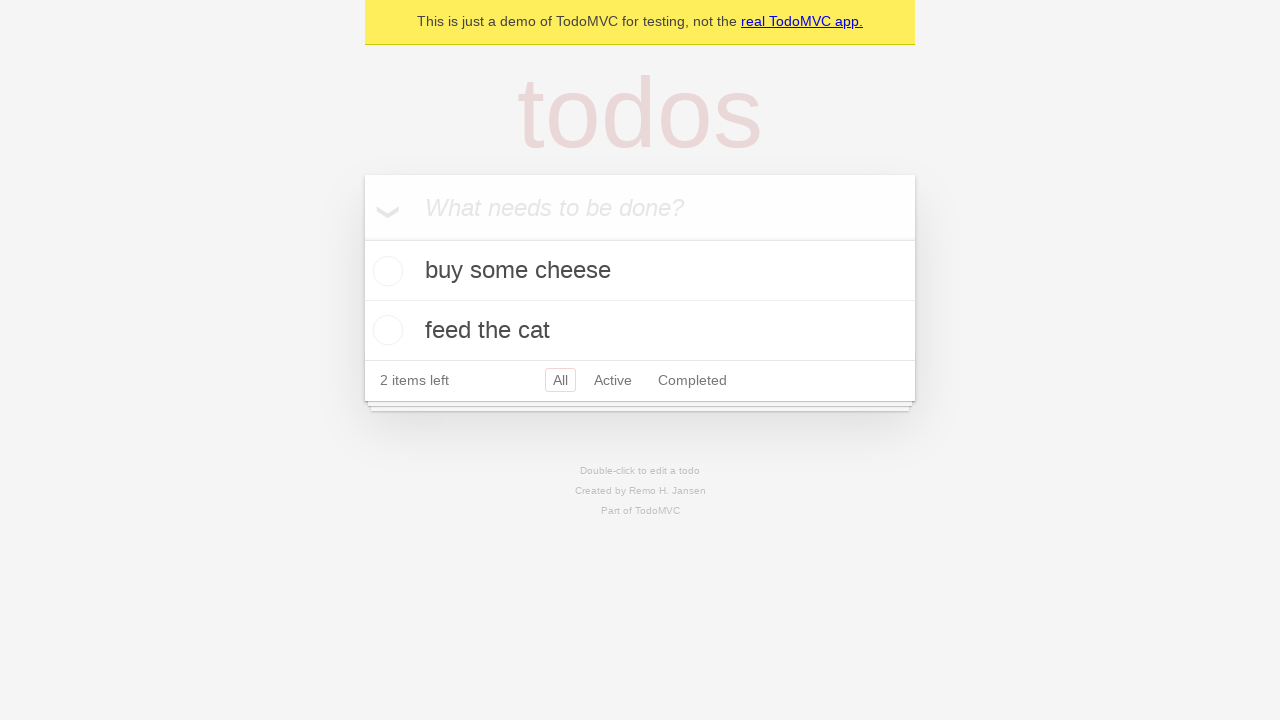

Filled todo input with 'book a doctors appointment' on internal:attr=[placeholder="What needs to be done?"i]
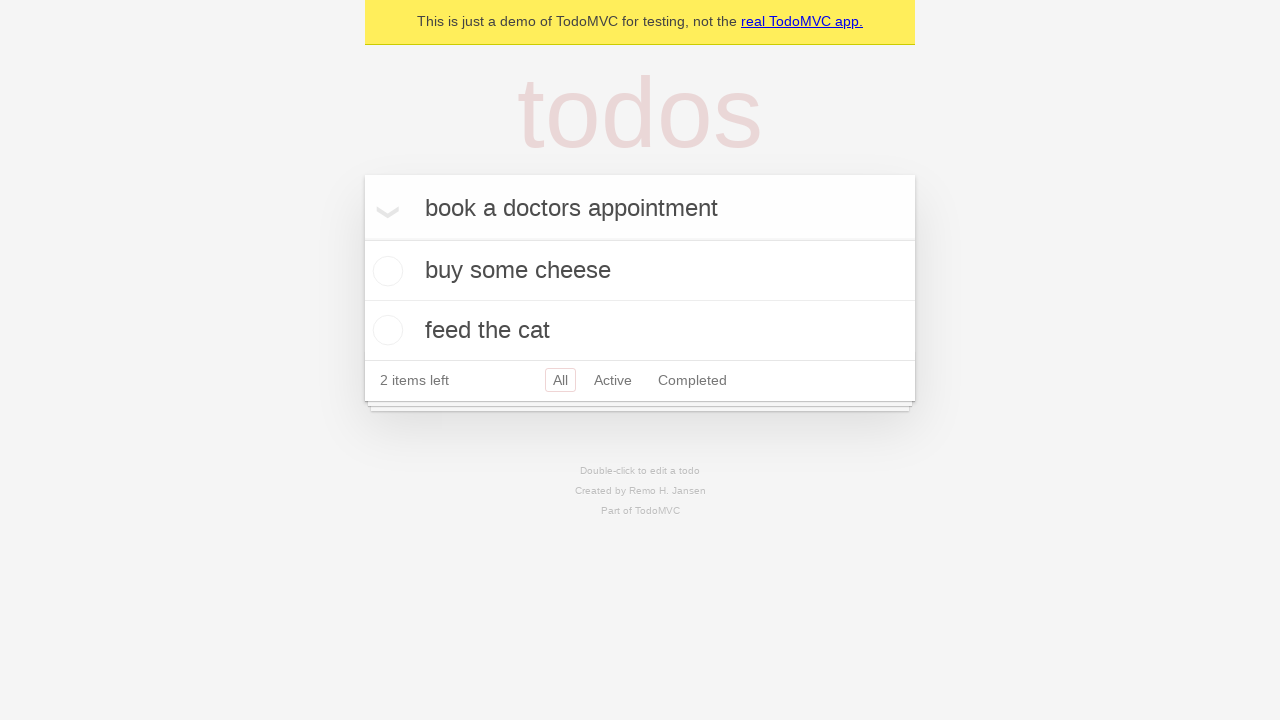

Pressed Enter to add third todo on internal:attr=[placeholder="What needs to be done?"i]
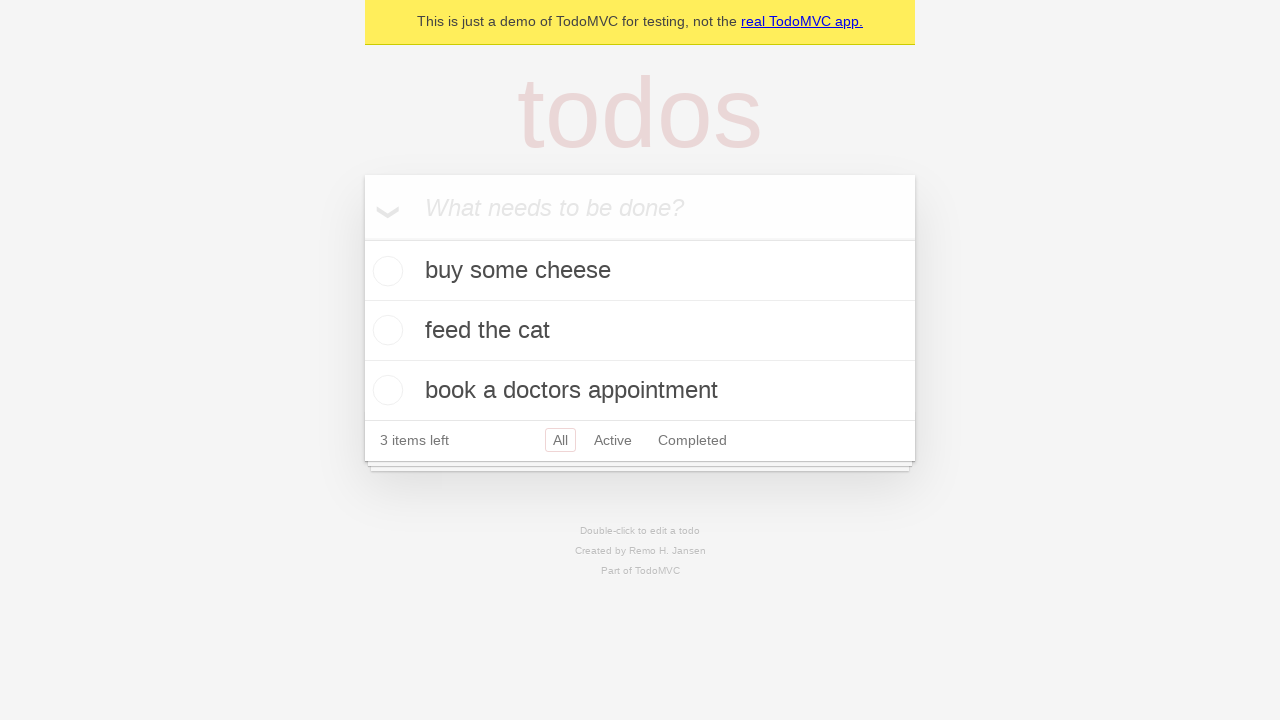

Waited for todo items to be visible
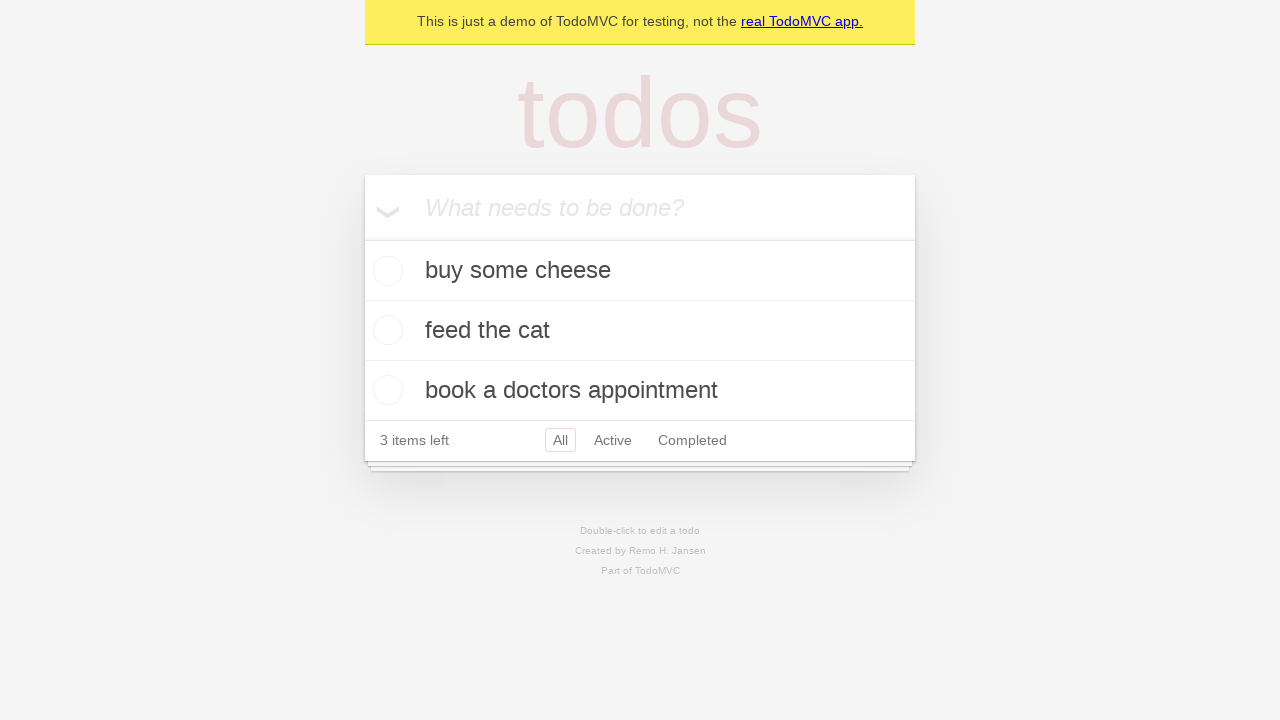

Checked the first todo item as completed at (385, 271) on .todo-list li .toggle >> nth=0
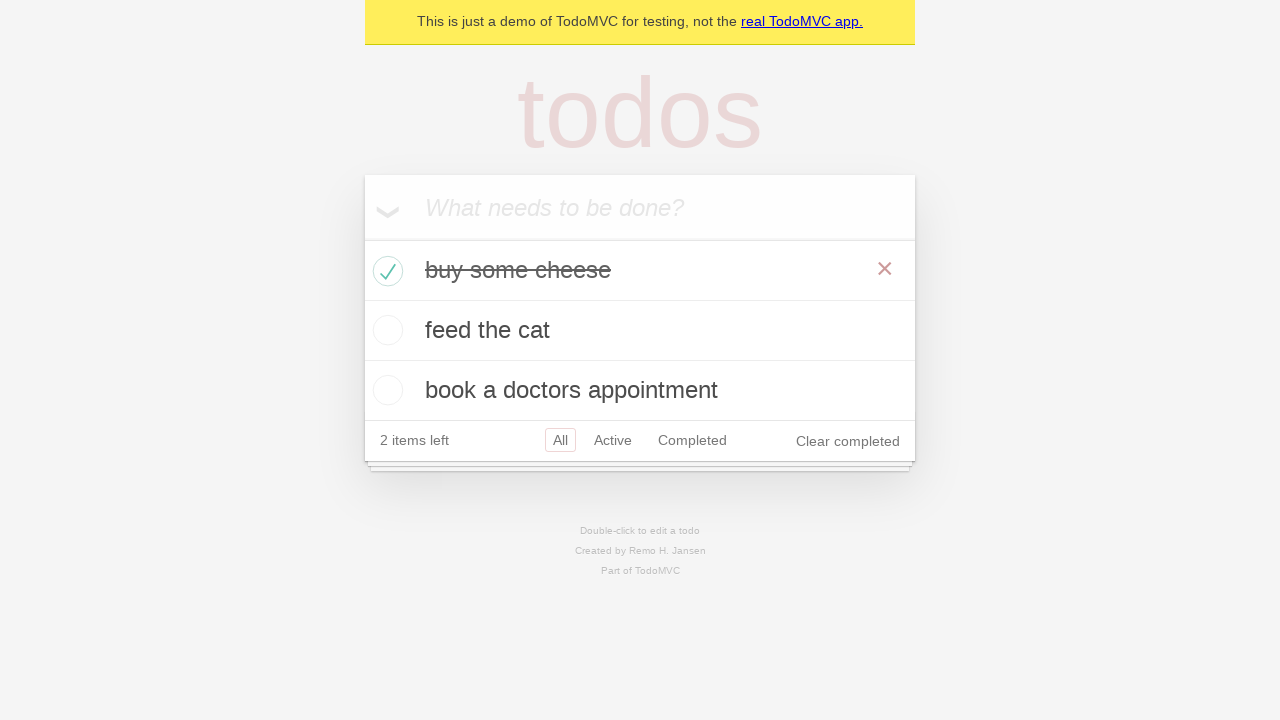

Clicked 'Clear completed' button to remove completed todo at (848, 441) on internal:role=button[name="Clear completed"i]
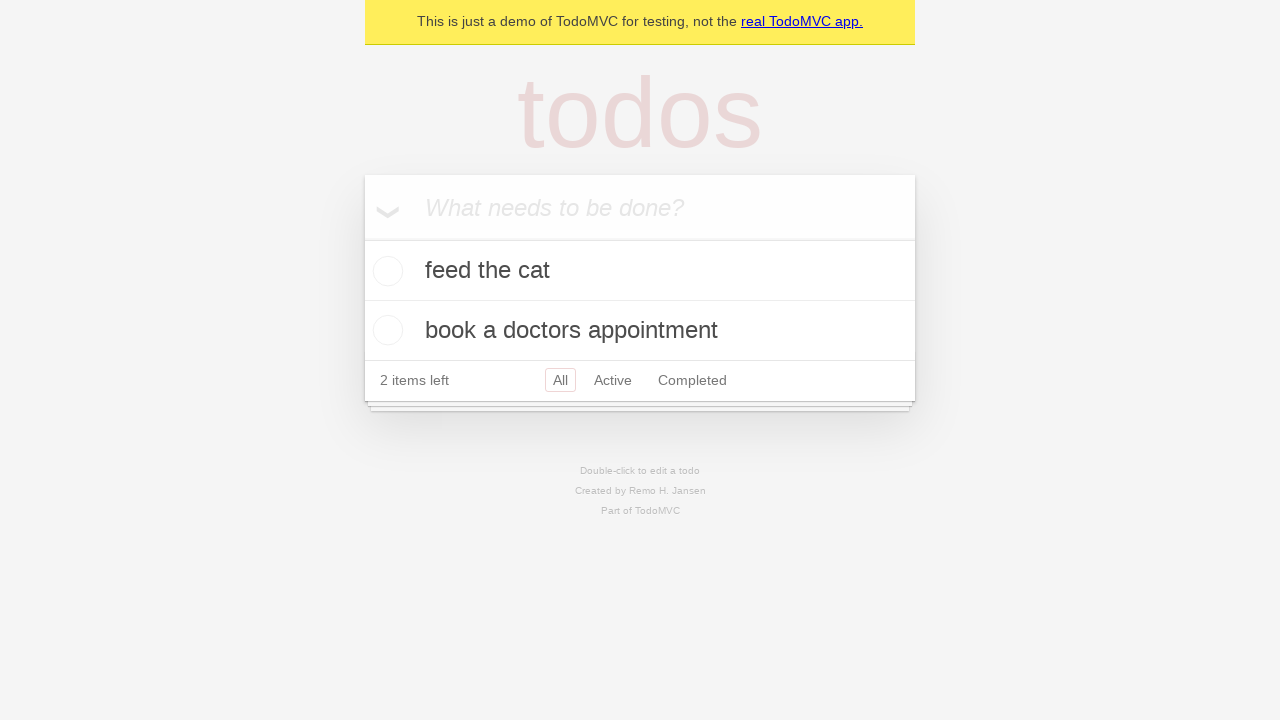

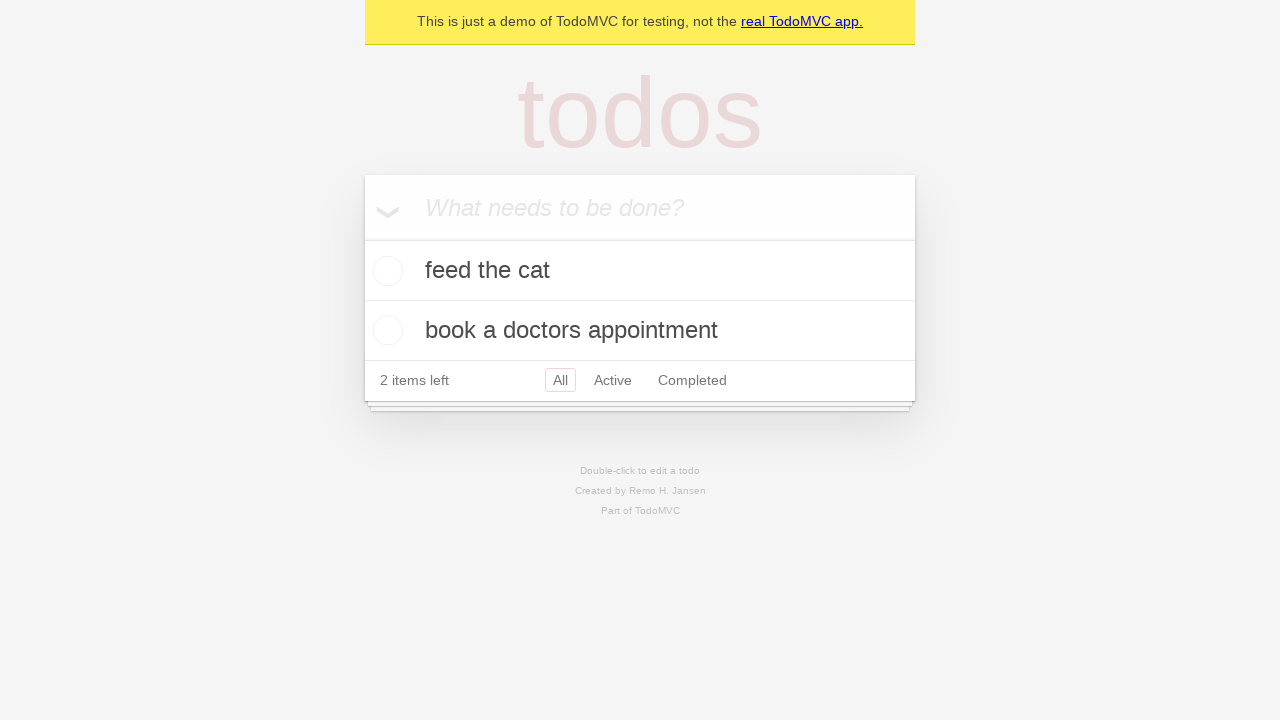